Tests window handling by clicking a button inside an iframe that opens a new window, then switches to the new window, captures information, and switches back to the original window

Starting URL: https://www.w3schools.com/jsref/tryit.asp?filename=tryjsref_win_open

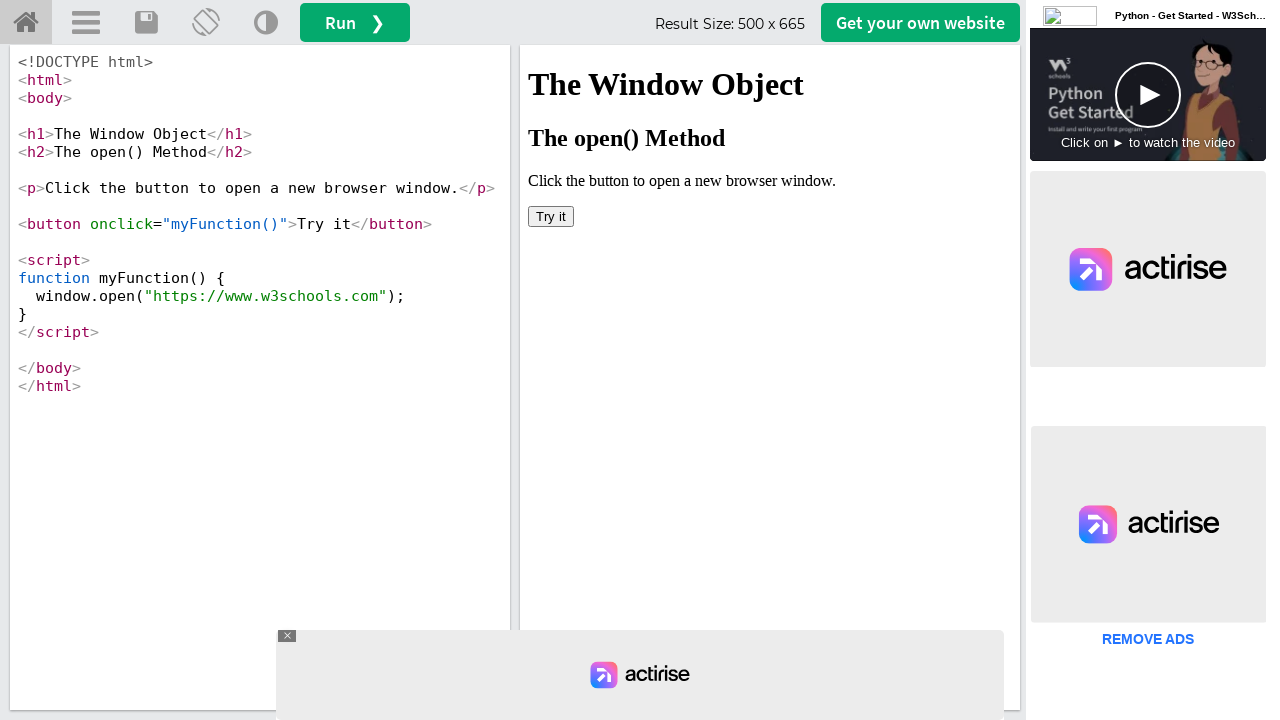

Stored reference to original page
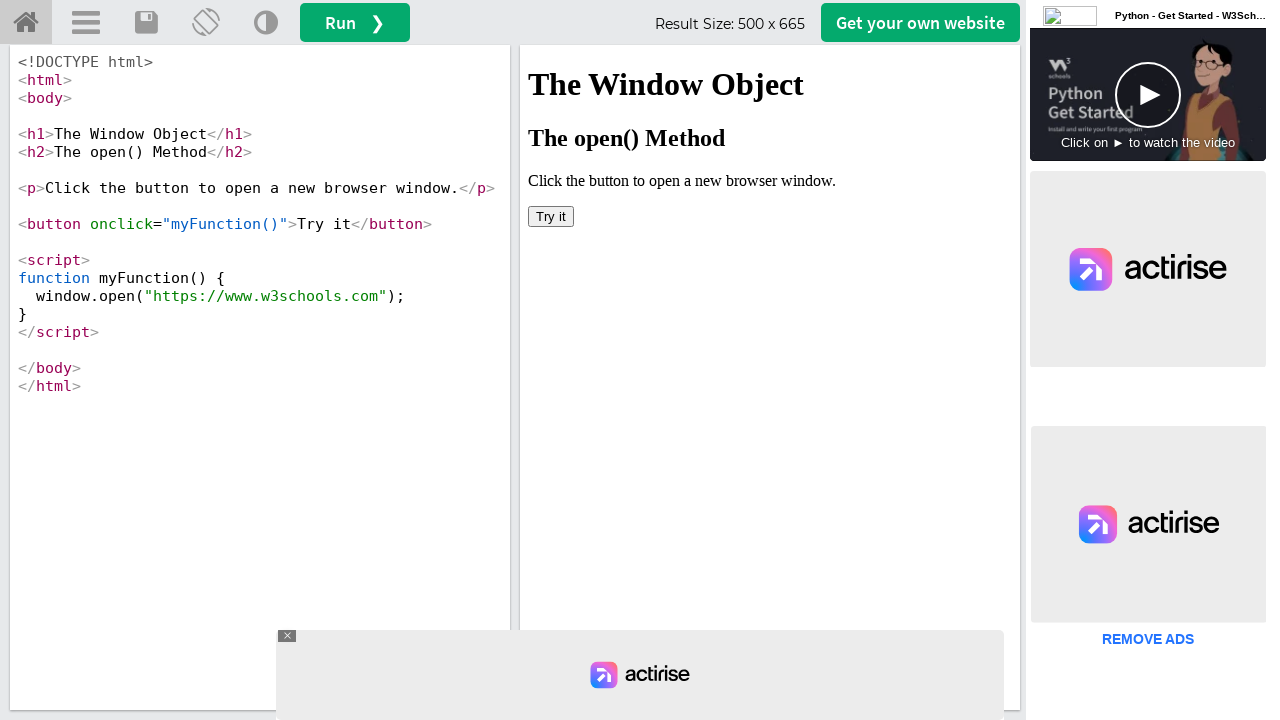

Located iframe with name 'iframeResult'
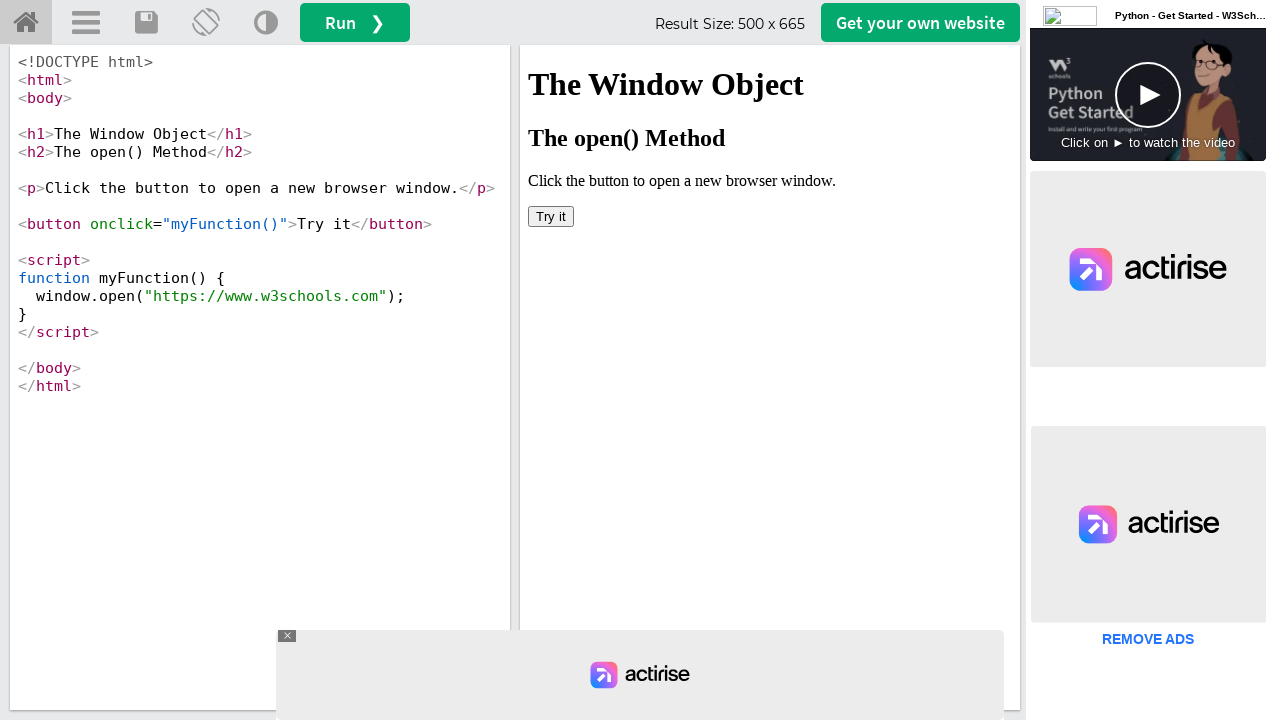

Clicked 'Try it' button inside iframe to open new window at (551, 216) on iframe[name='iframeResult'] >> internal:control=enter-frame >> button[onclick='m
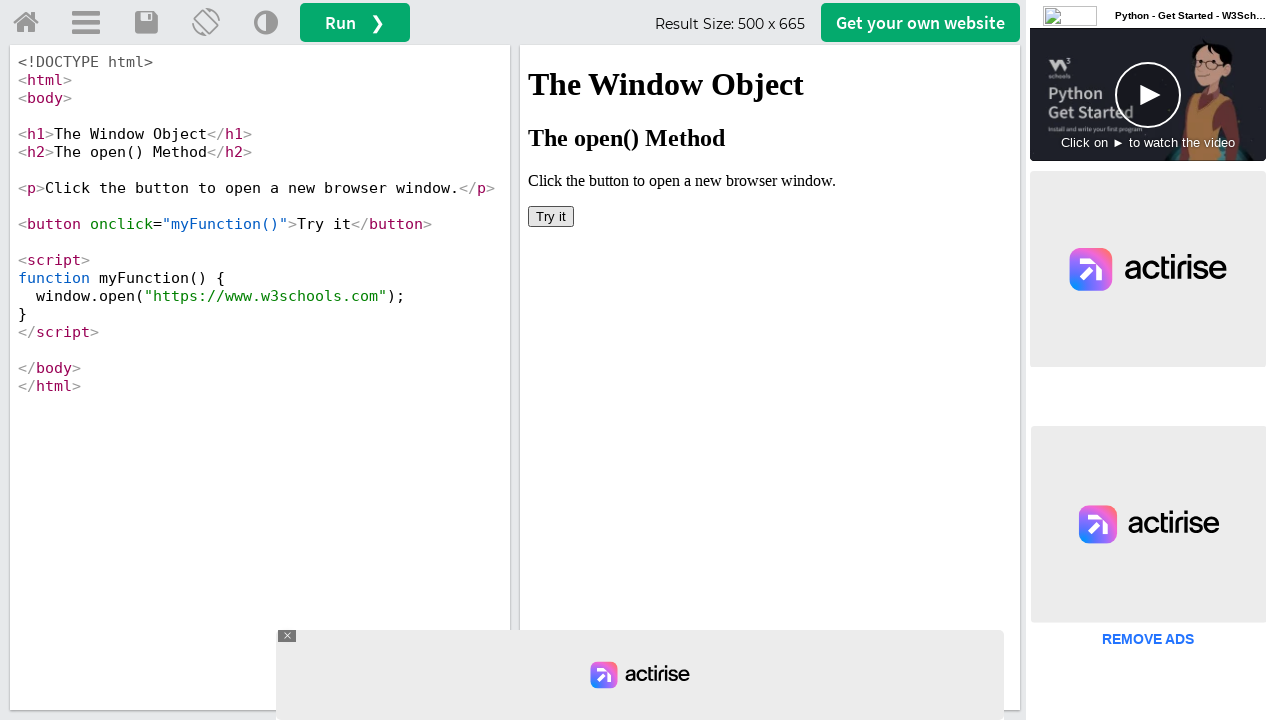

Captured new page object from opened window
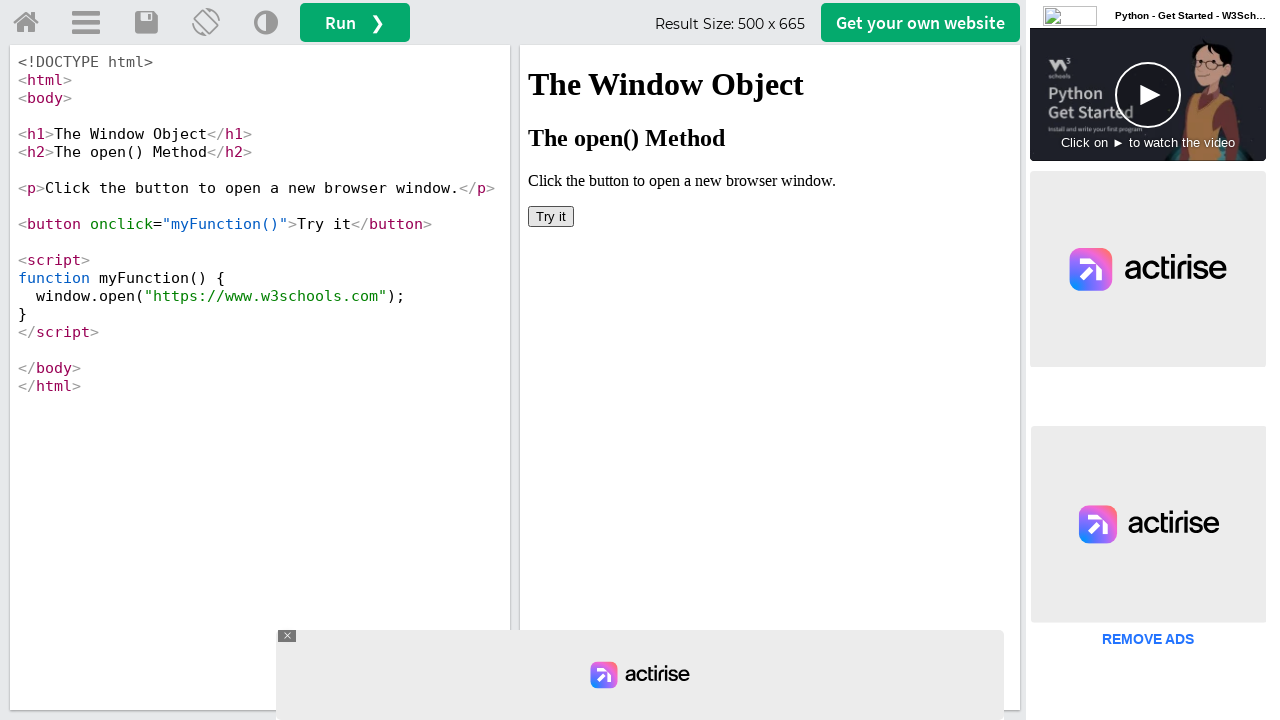

New window page finished loading
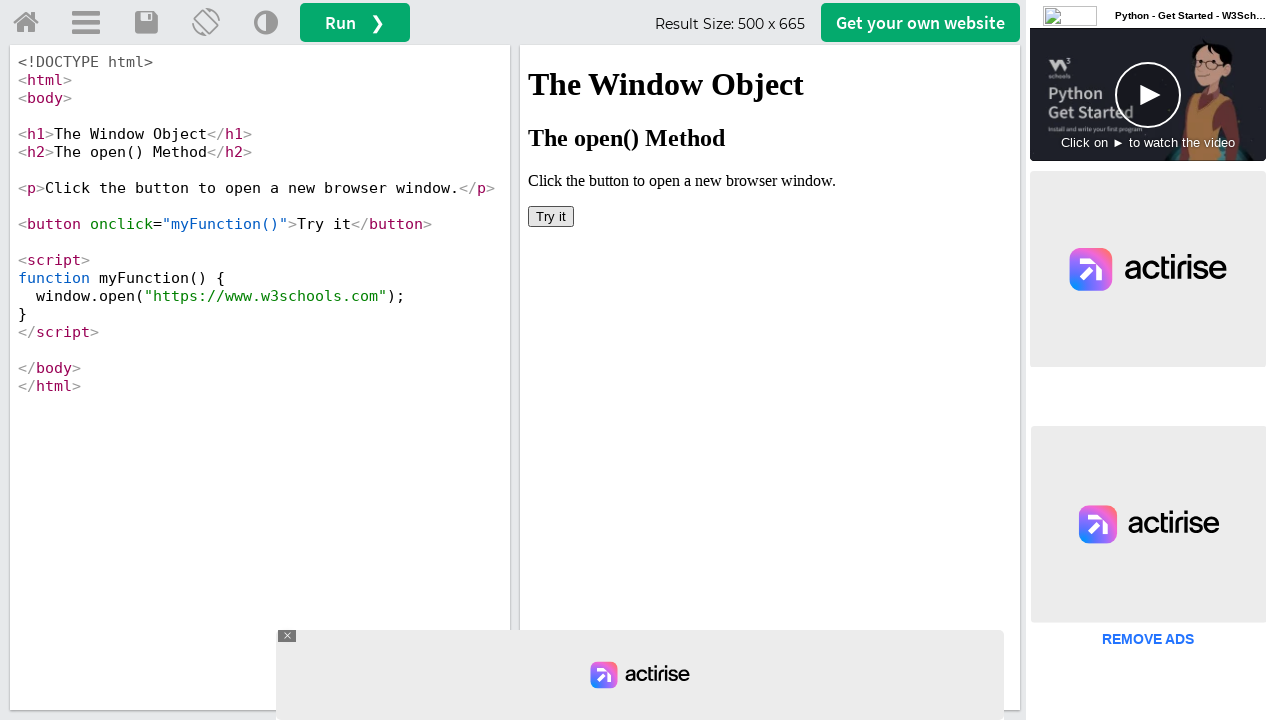

Captured URL from new window: https://www.w3schools.com/
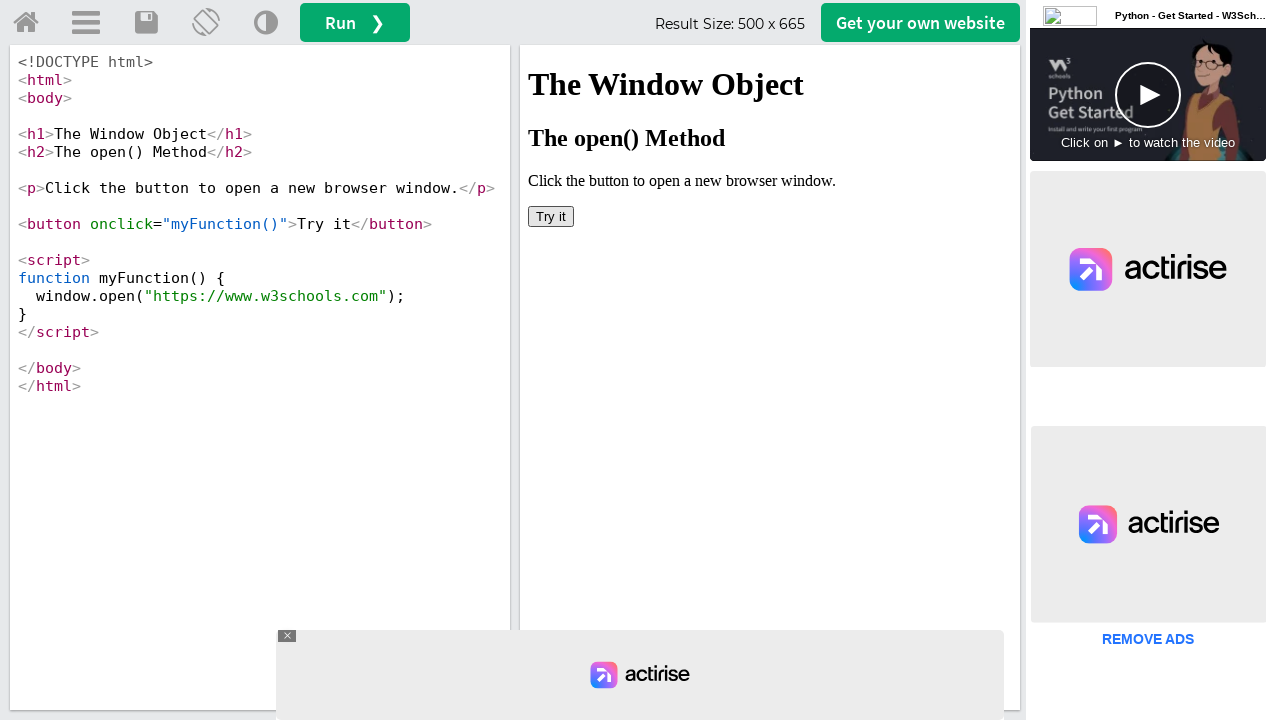

Captured title from new window: <bound method Page.title of <Page url='https://www.w3schools.com/'>>
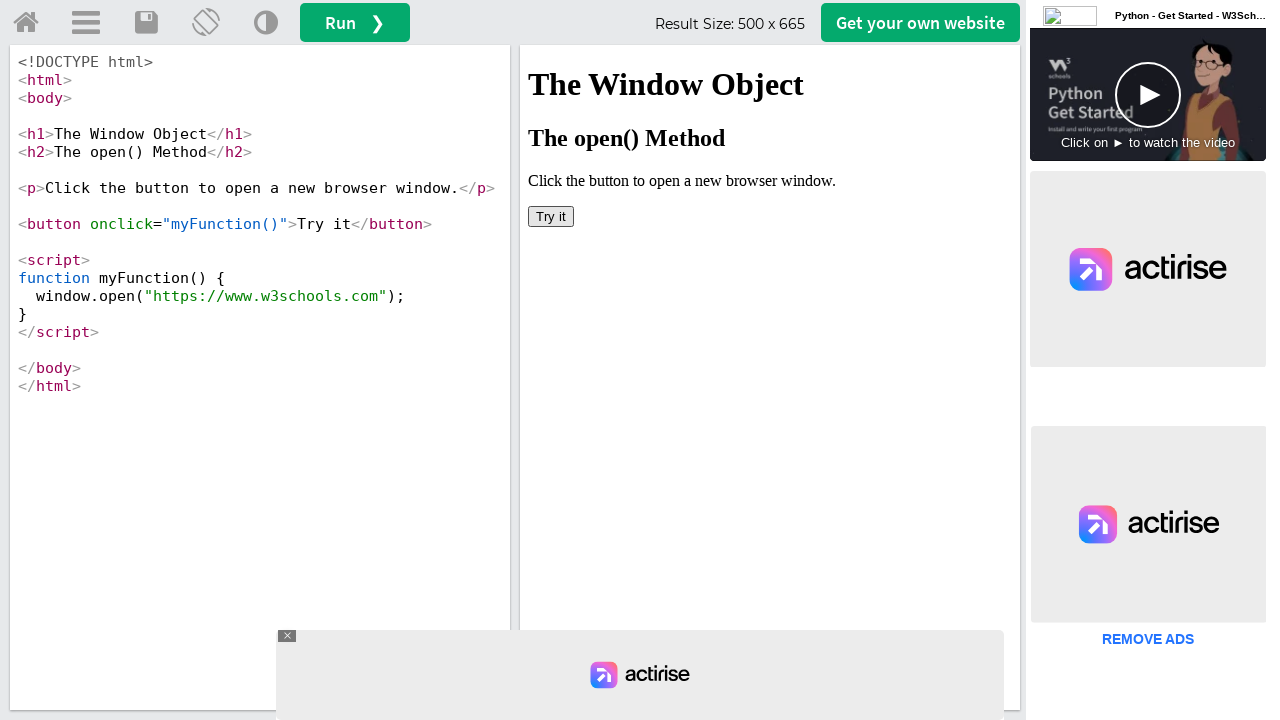

Closed the new window
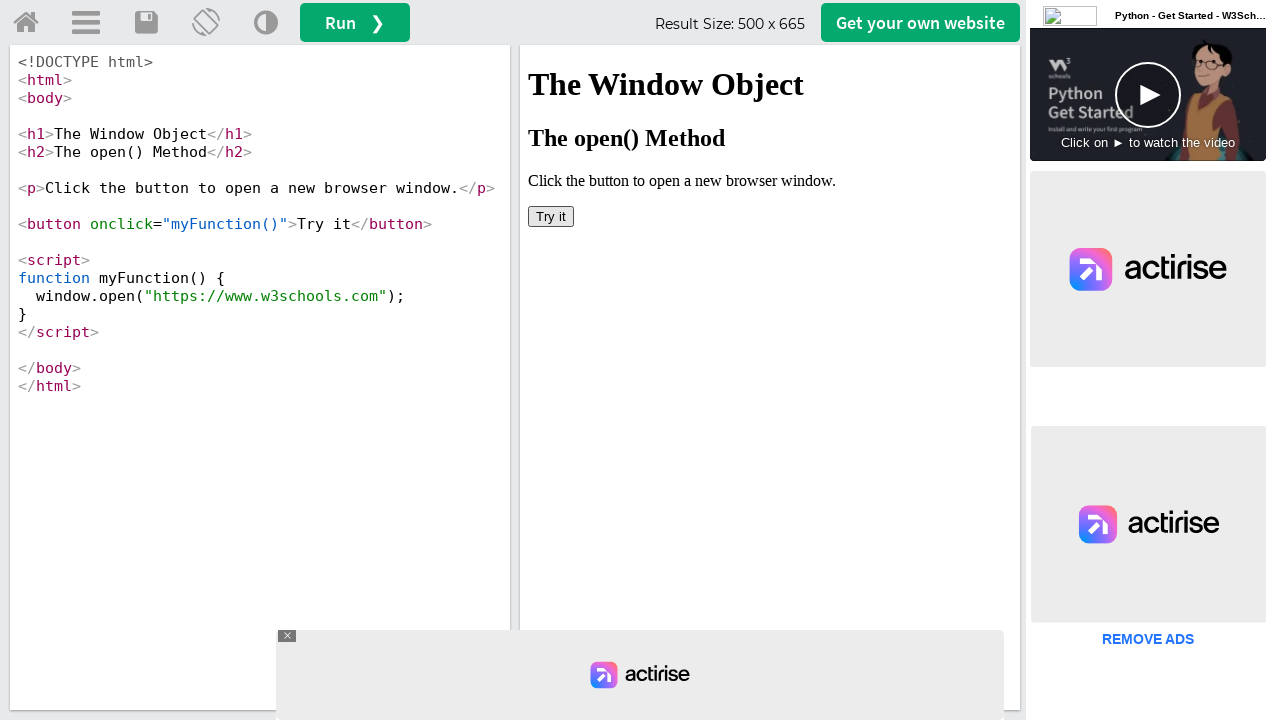

Returned focus to original window
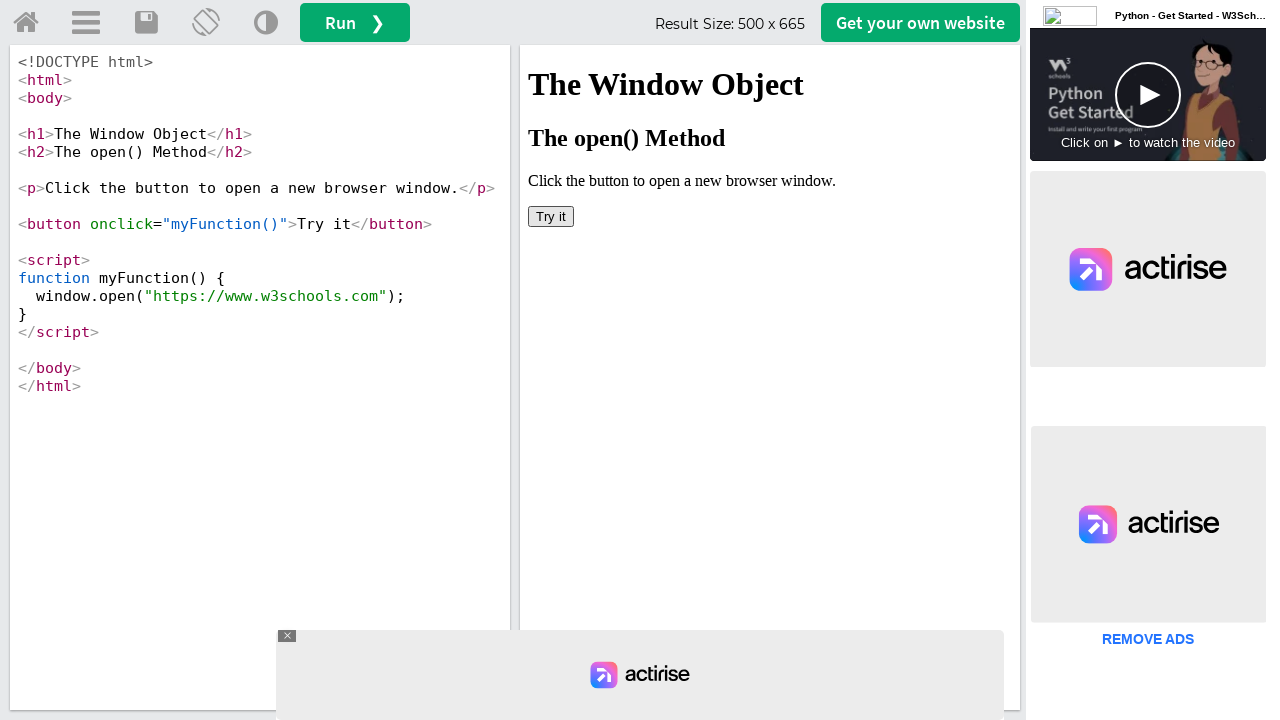

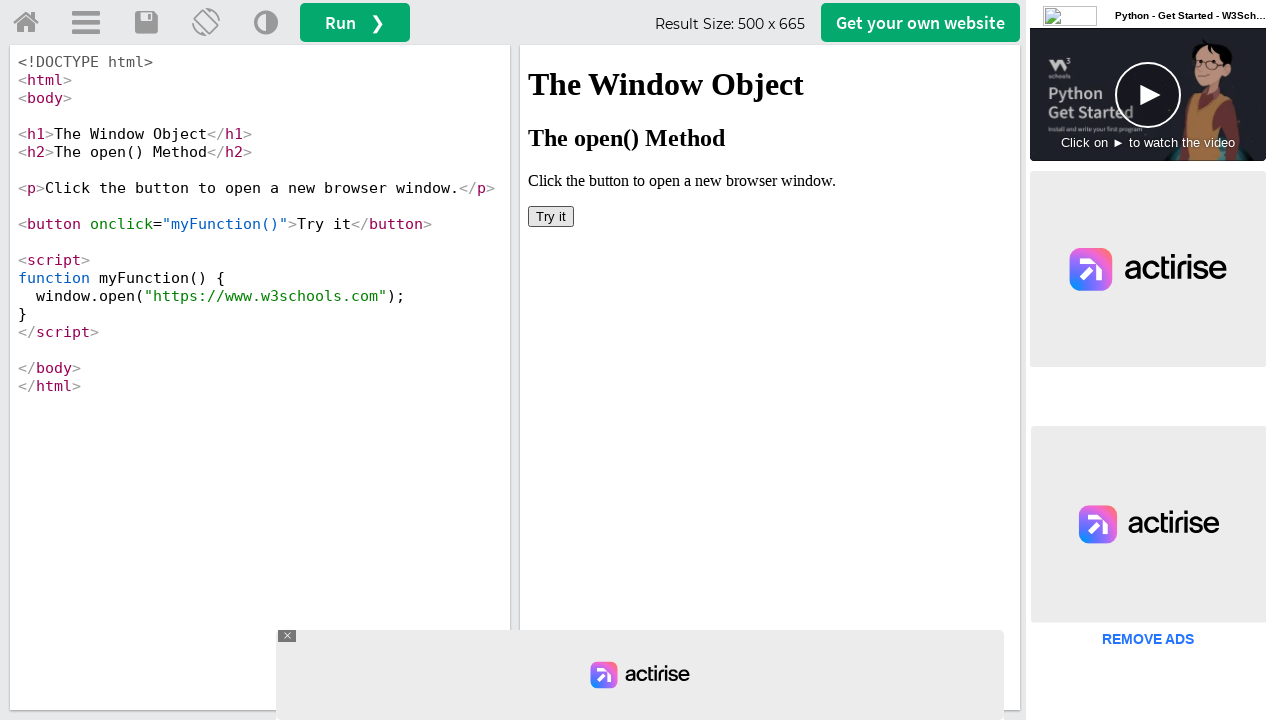